Tests division of two positive numbers

Starting URL: https://testsheepnz.github.io/BasicCalculator.html

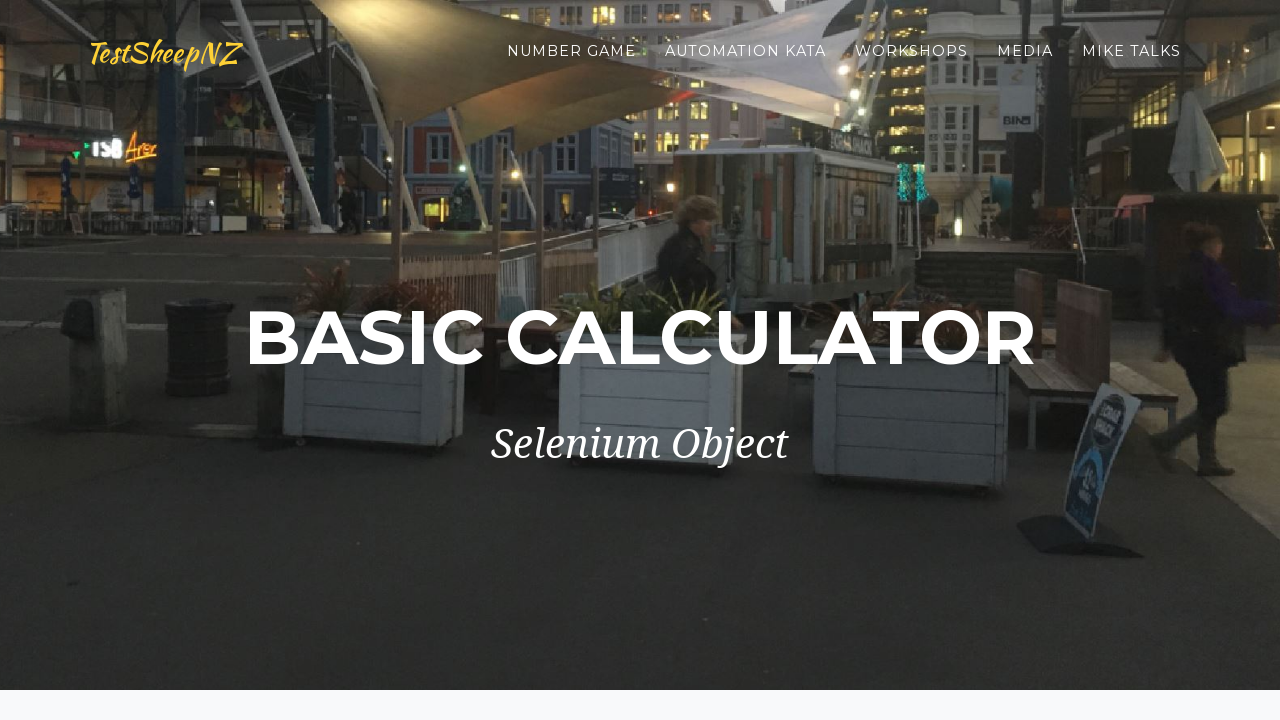

Scrolled down 800px to view calculator
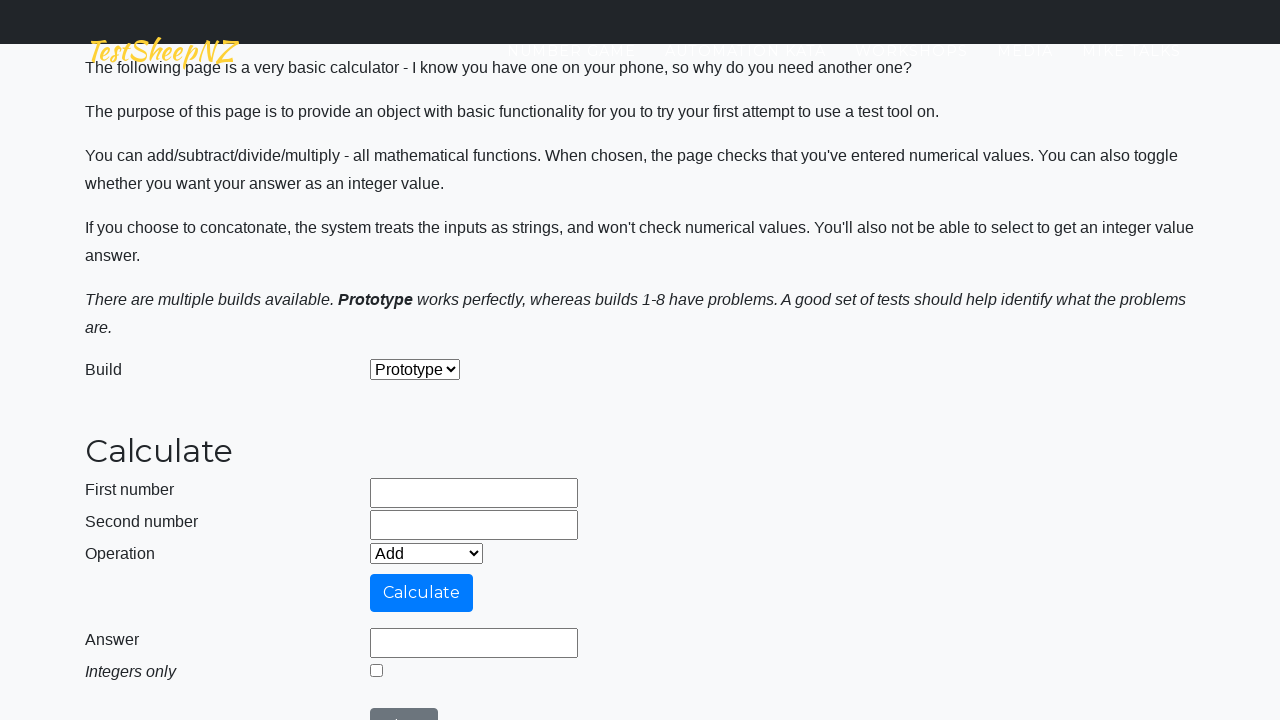

Entered first number: 10 on #number1Field
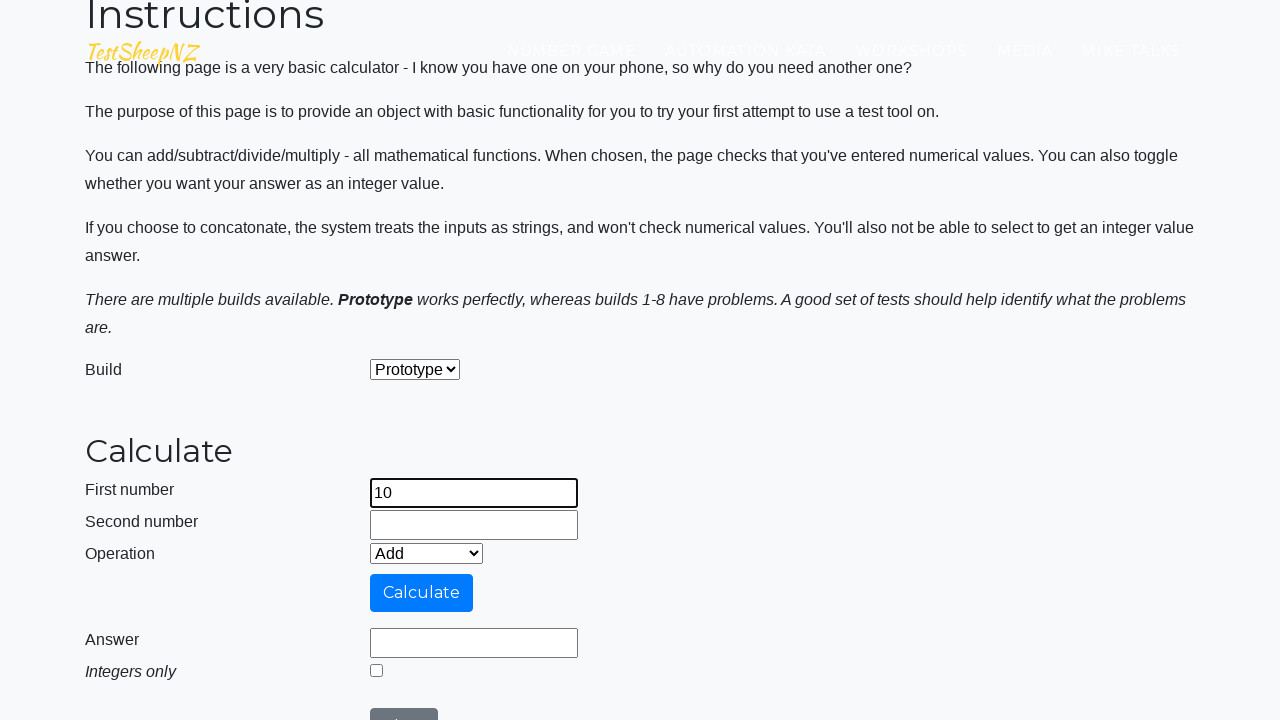

Entered second number: 5 on #number2Field
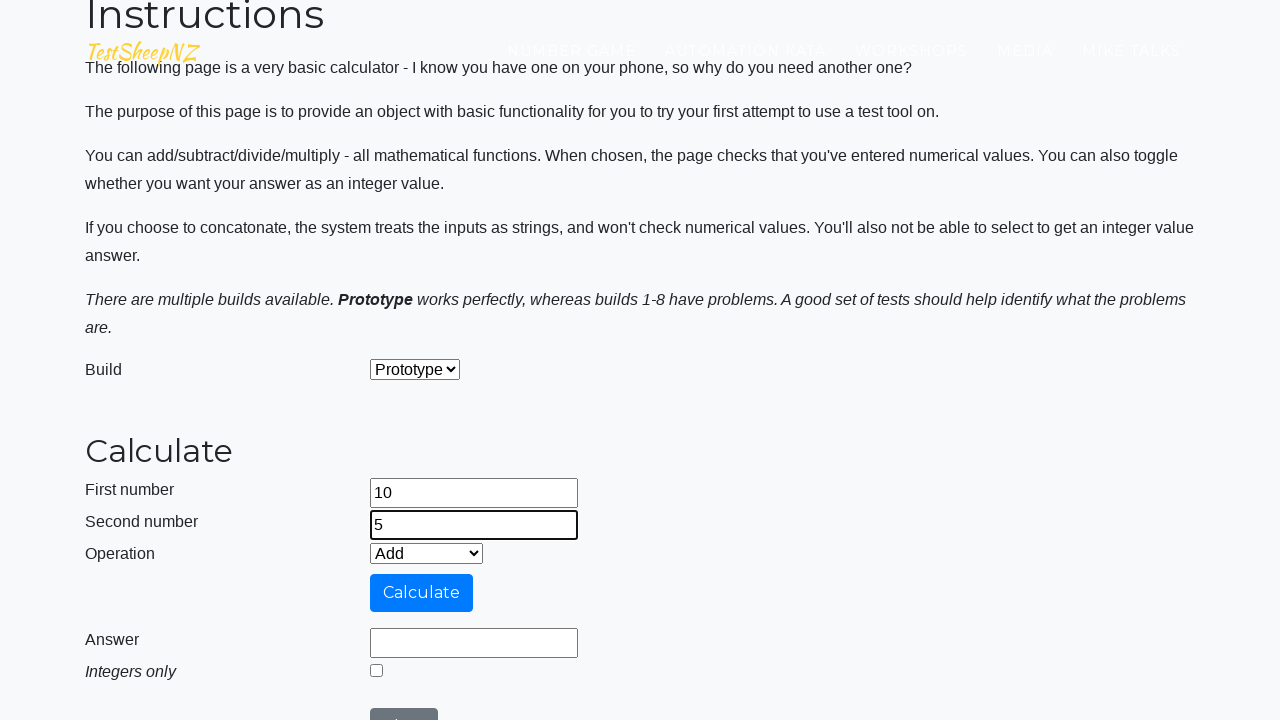

Selected Divide operation from dropdown (index 3) on #selectOperationDropdown
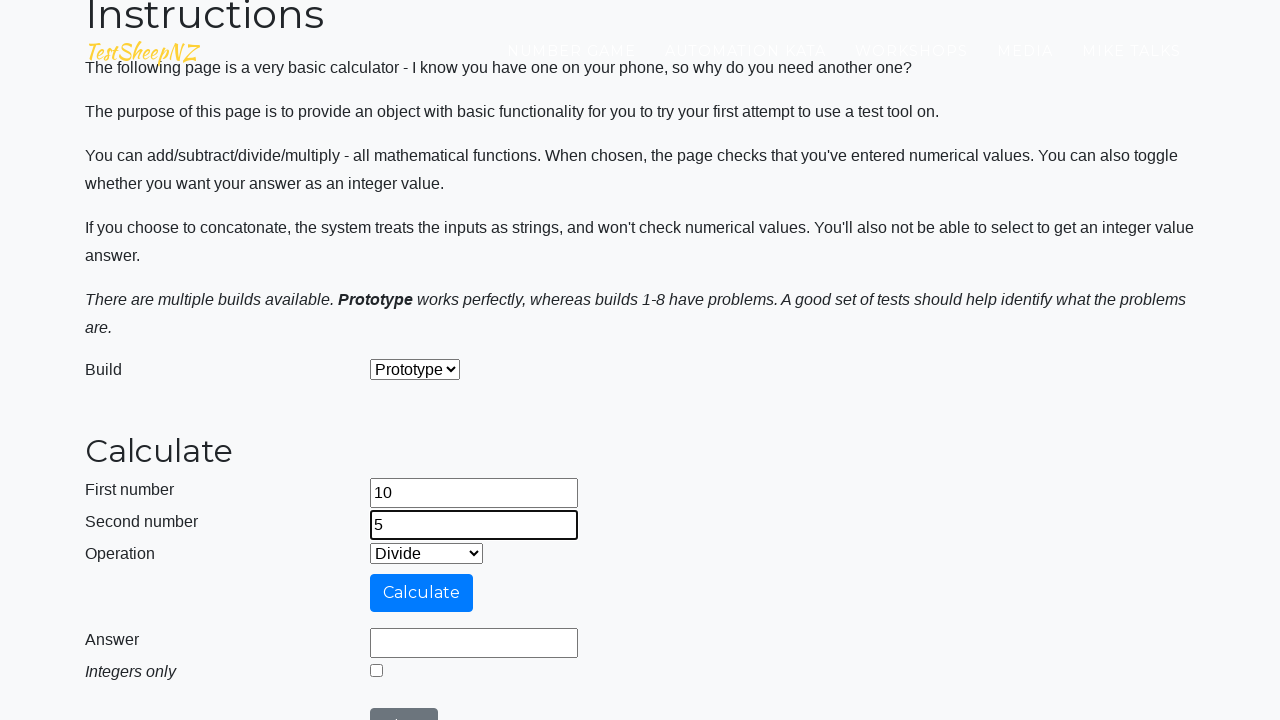

Selected integer mode at (376, 670) on #integerSelect
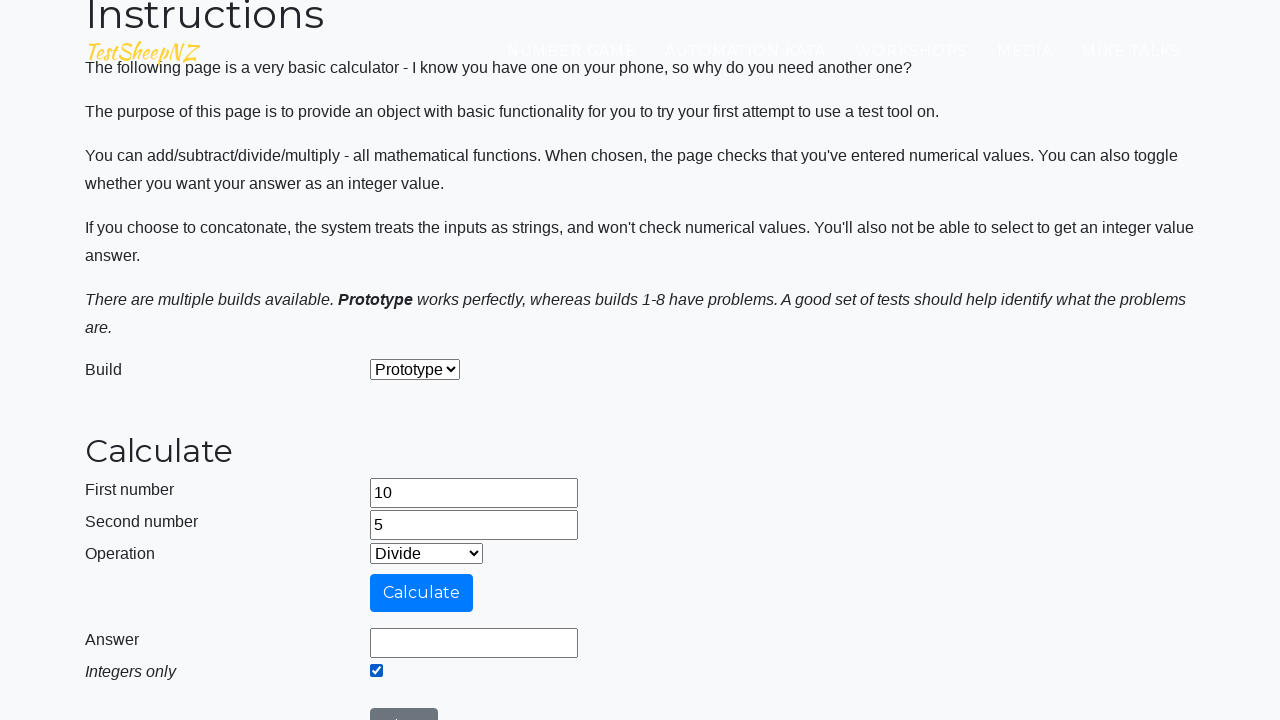

Clicked calculate button at (422, 593) on #calculateButton
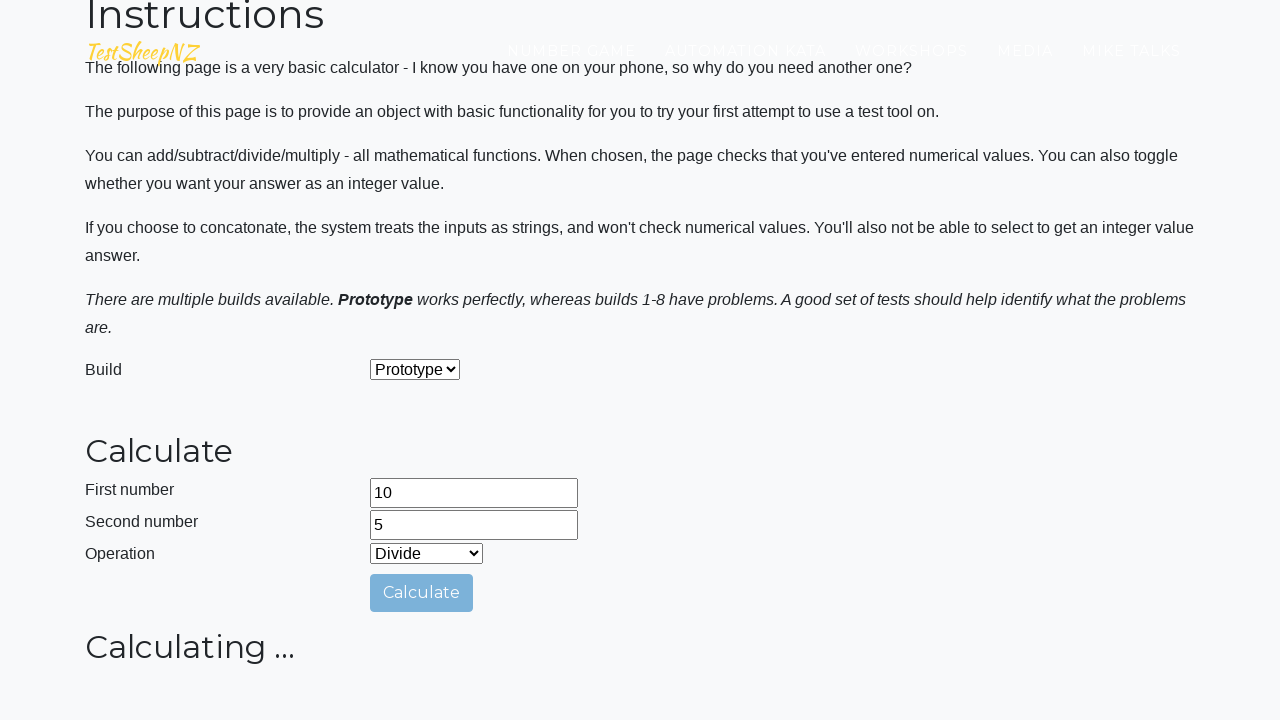

Answer field loaded with result
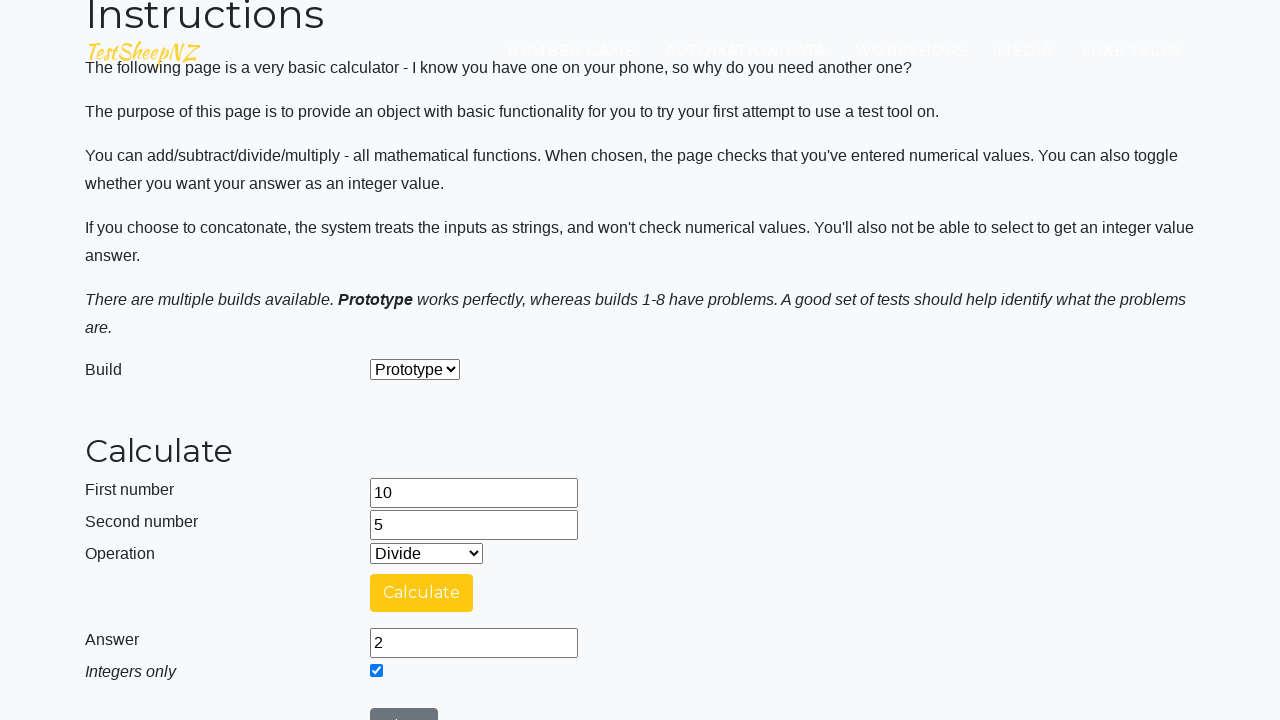

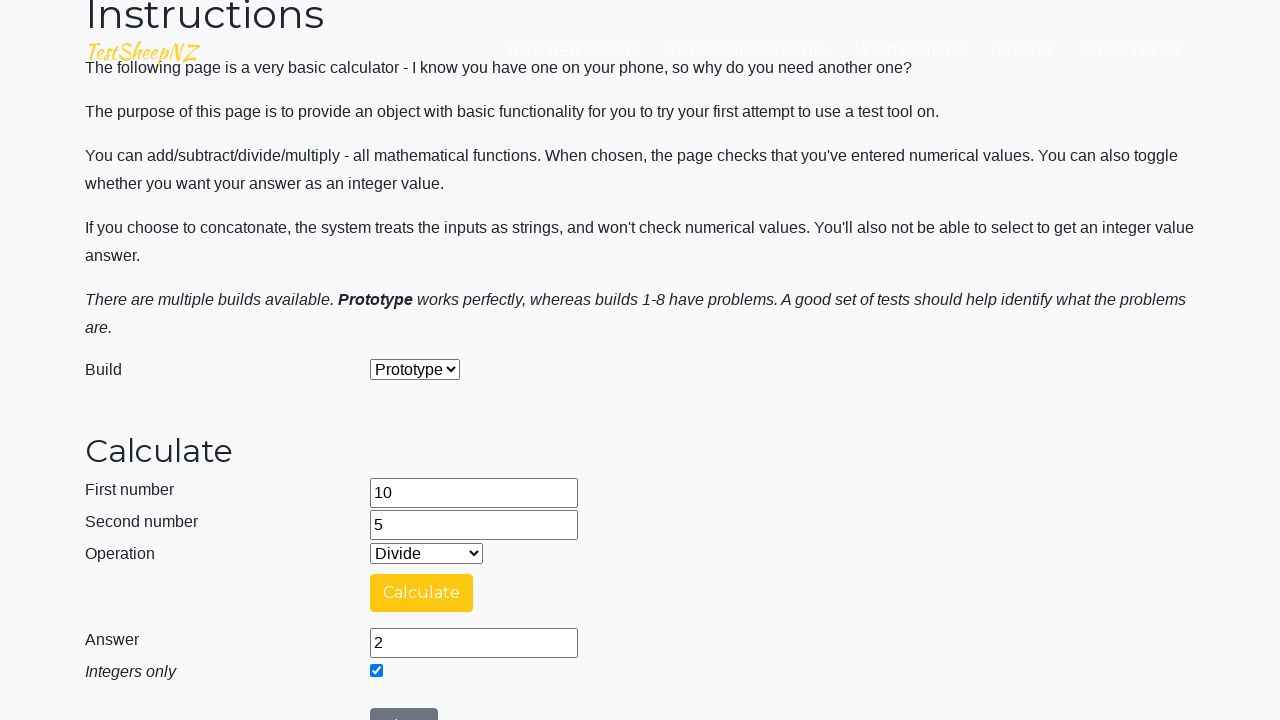